Tests JavaScript prompt alert functionality by clicking a button to trigger an alert, entering text into the prompt, and accepting it.

Starting URL: https://www.hyrtutorials.com/p/alertsdemo.html

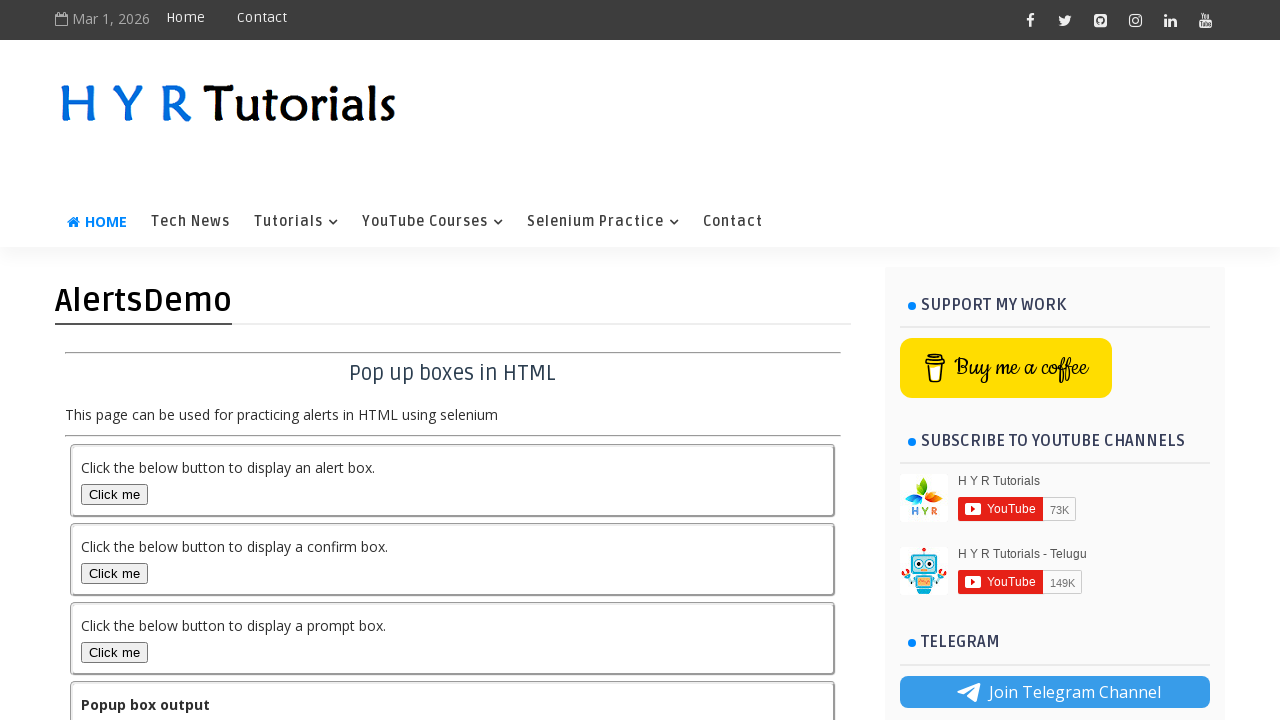

Clicked prompt box button to trigger alert at (114, 652) on #promptBox
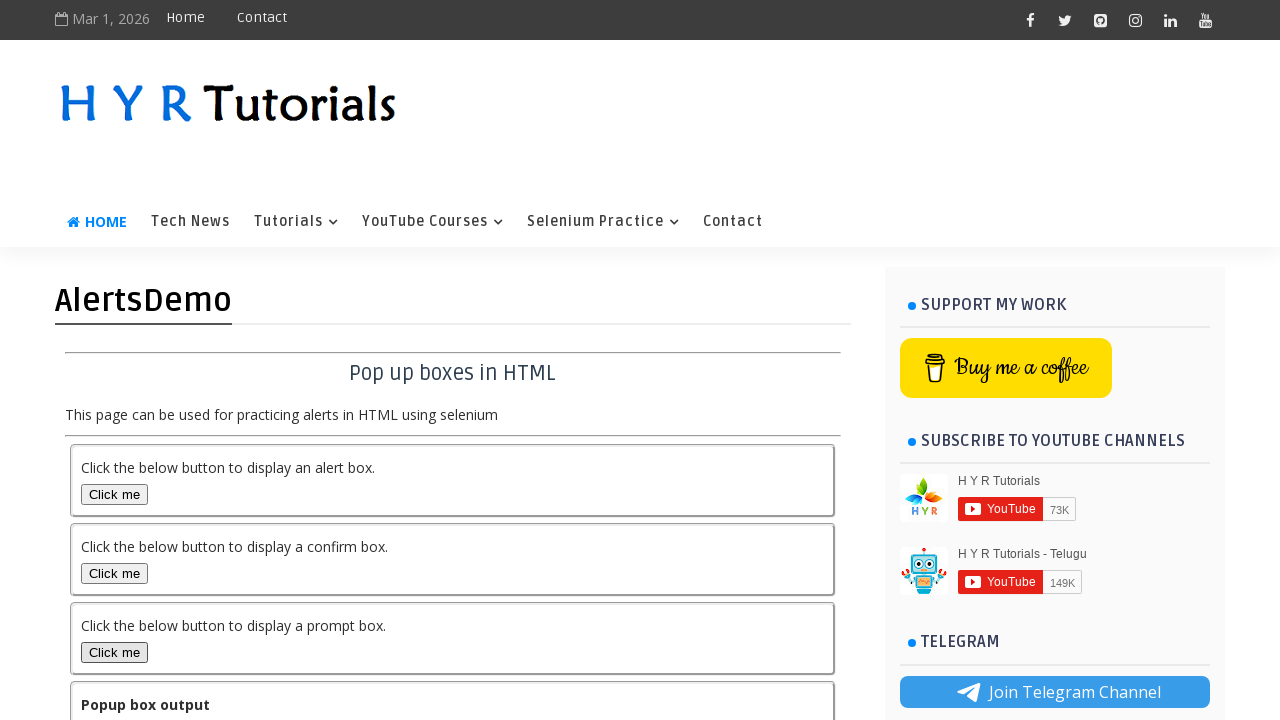

Set up dialog handler to accept prompt with text 'latha'
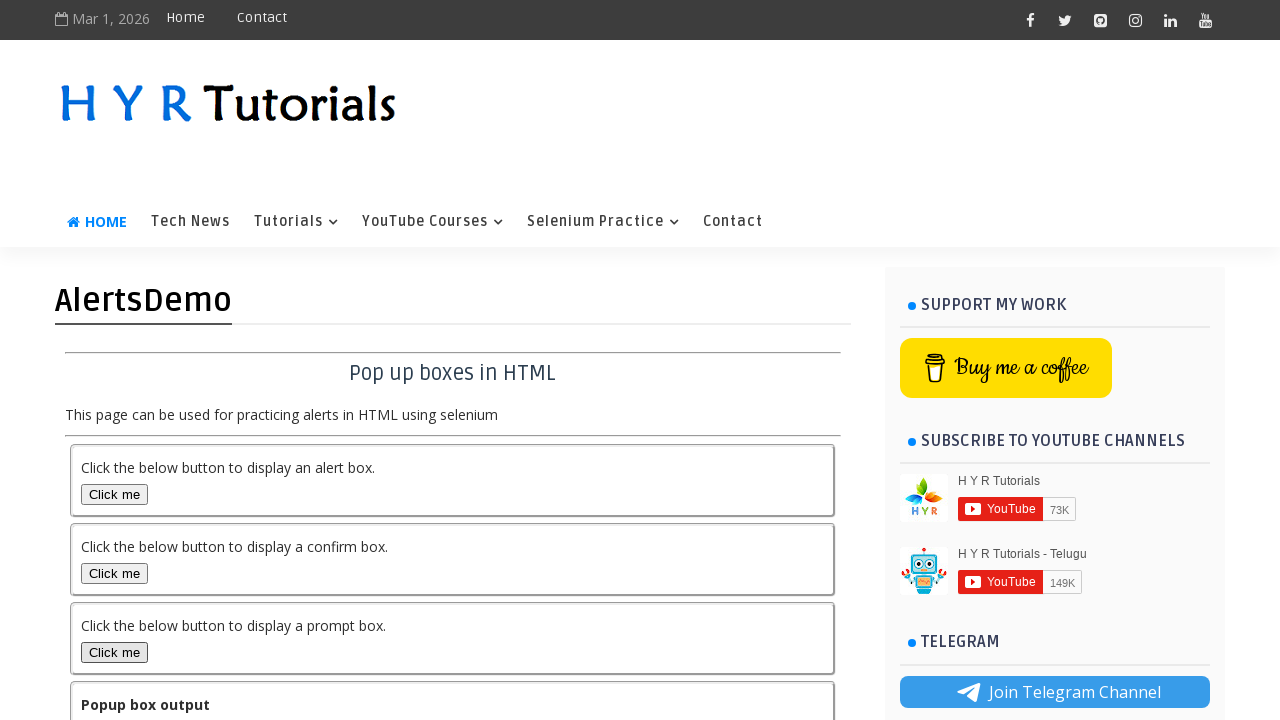

Clicked prompt box button again to trigger alert with handler ready at (114, 652) on #promptBox
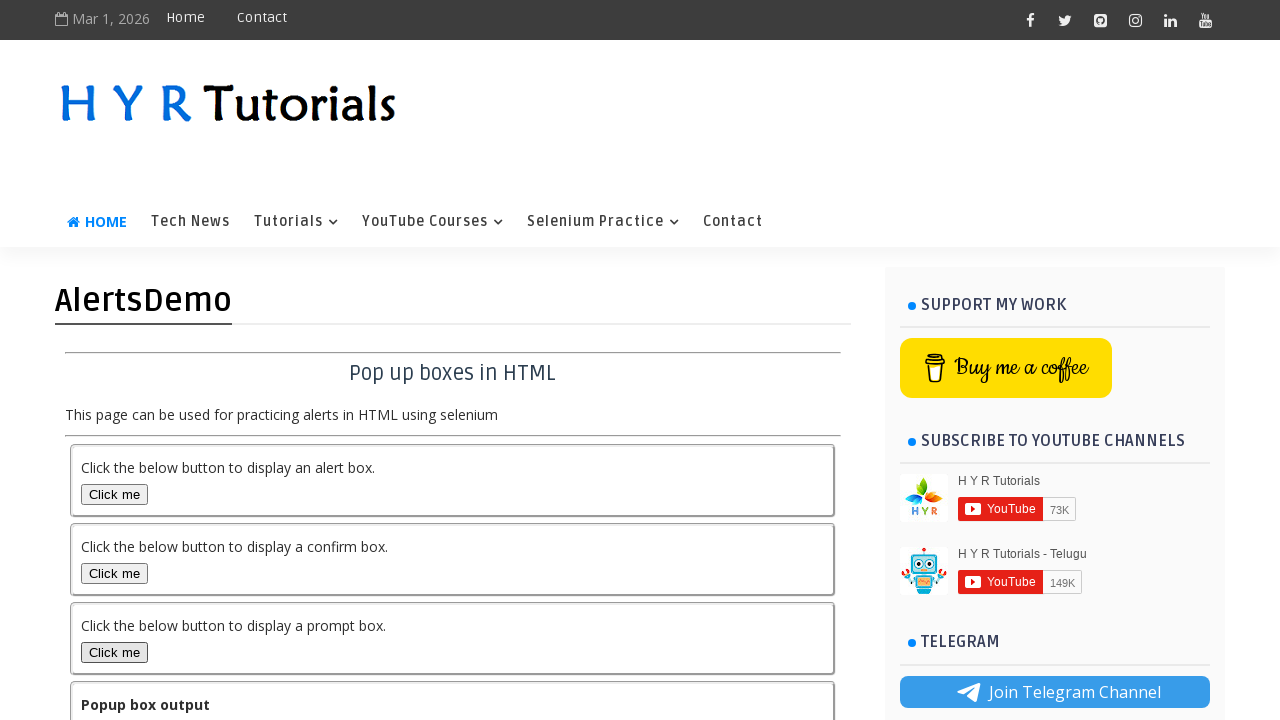

Waited for dialog interaction to complete
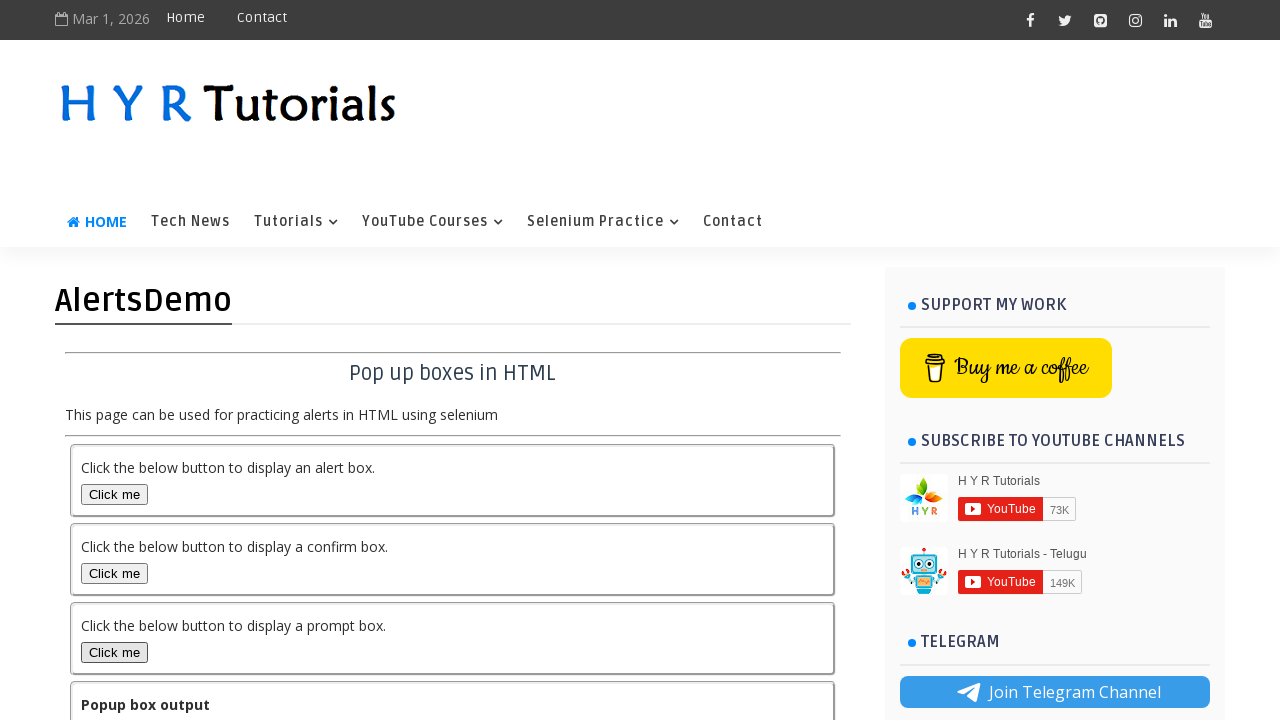

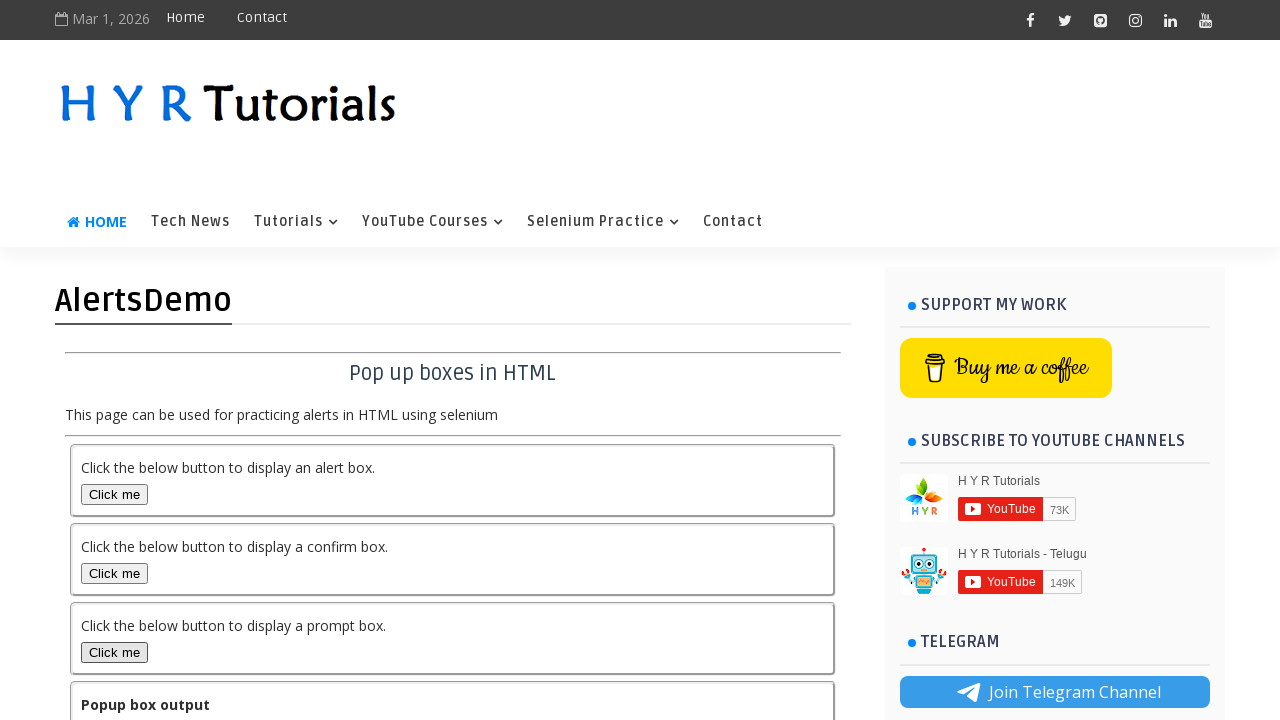